Tests simple alert functionality by clicking a button, verifying the alert message, and accepting the alert

Starting URL: https://demoqa.com/alerts

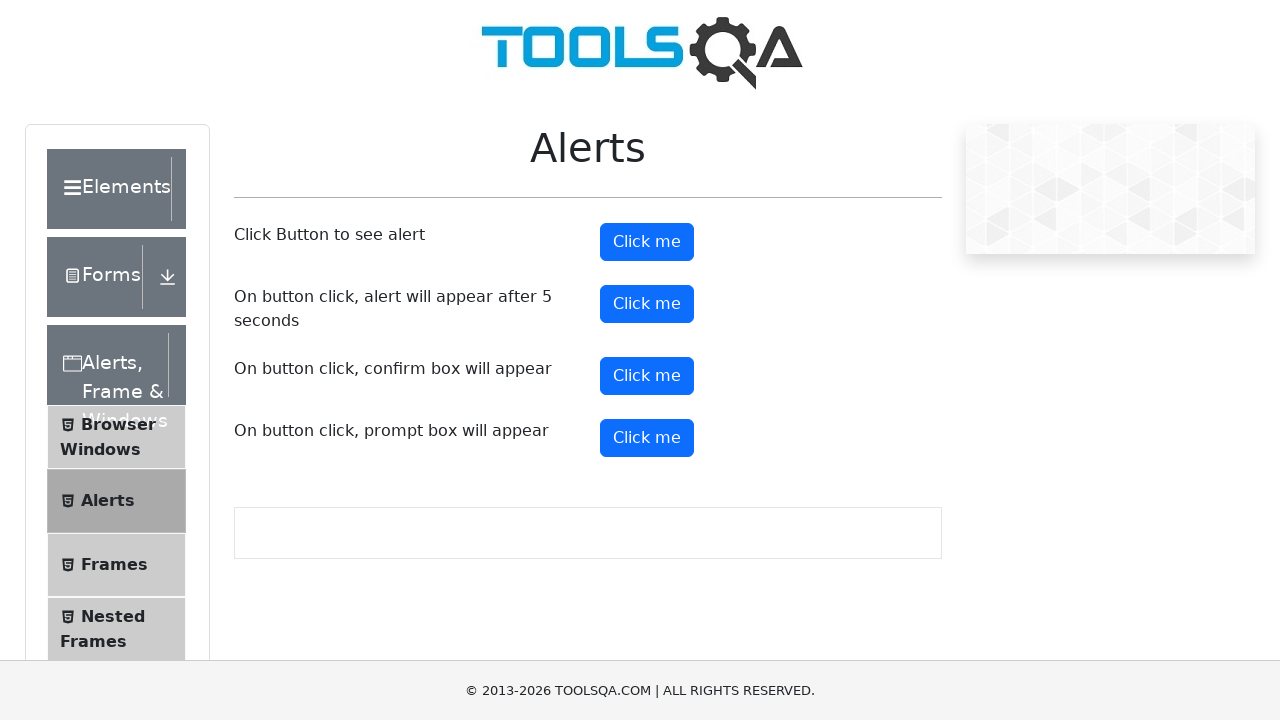

Clicked alert button to trigger simple alert at (647, 242) on button#alertButton
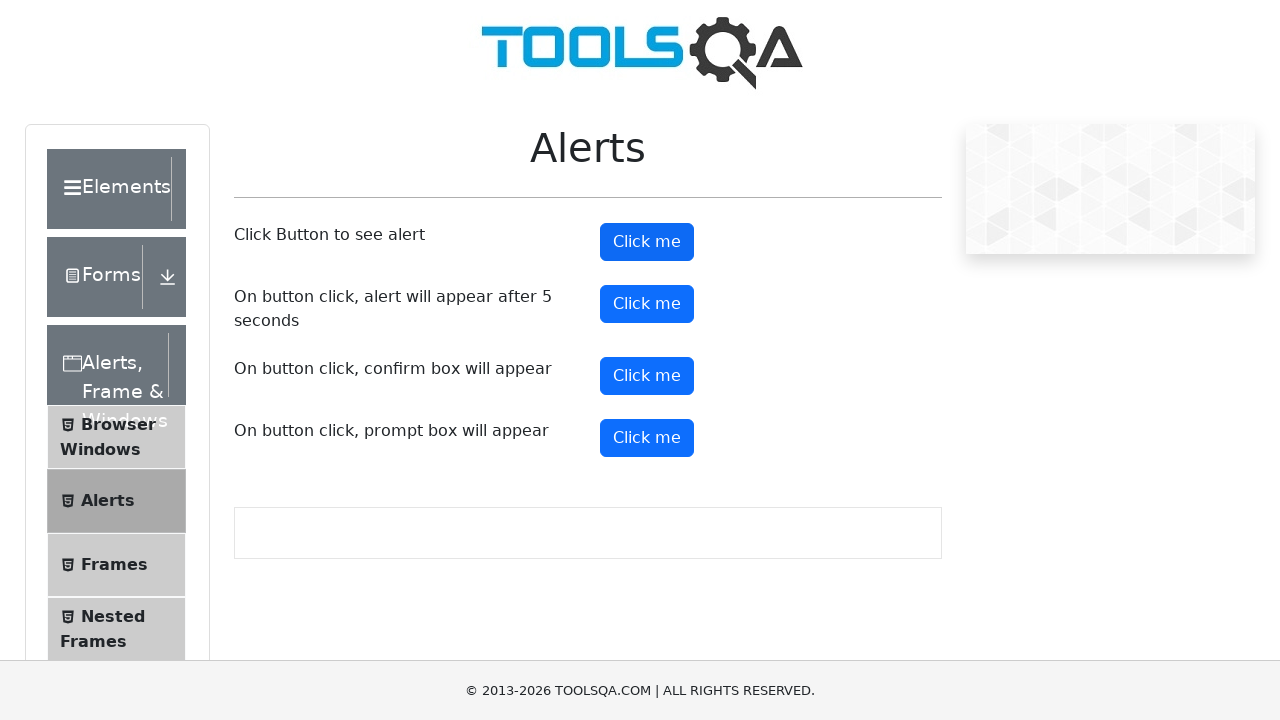

Set up dialog handler to verify and accept alert
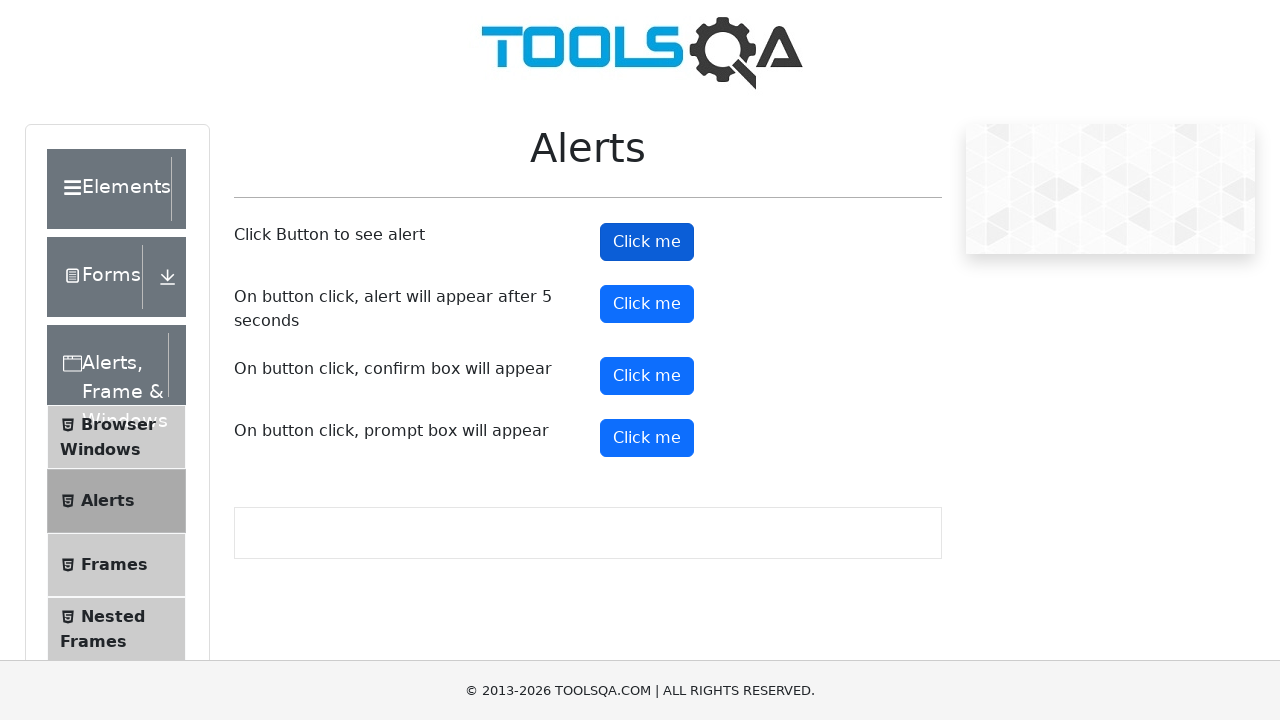

Clicked alert button to trigger alert and verify message at (647, 242) on button#alertButton
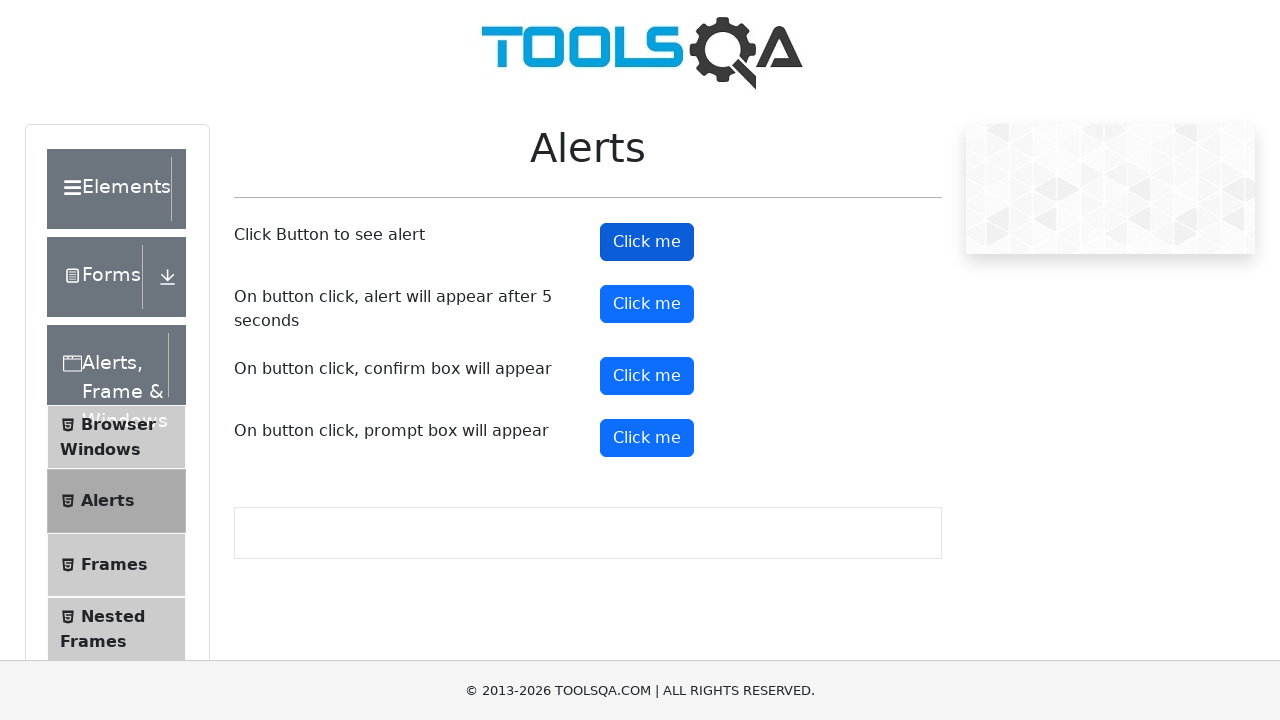

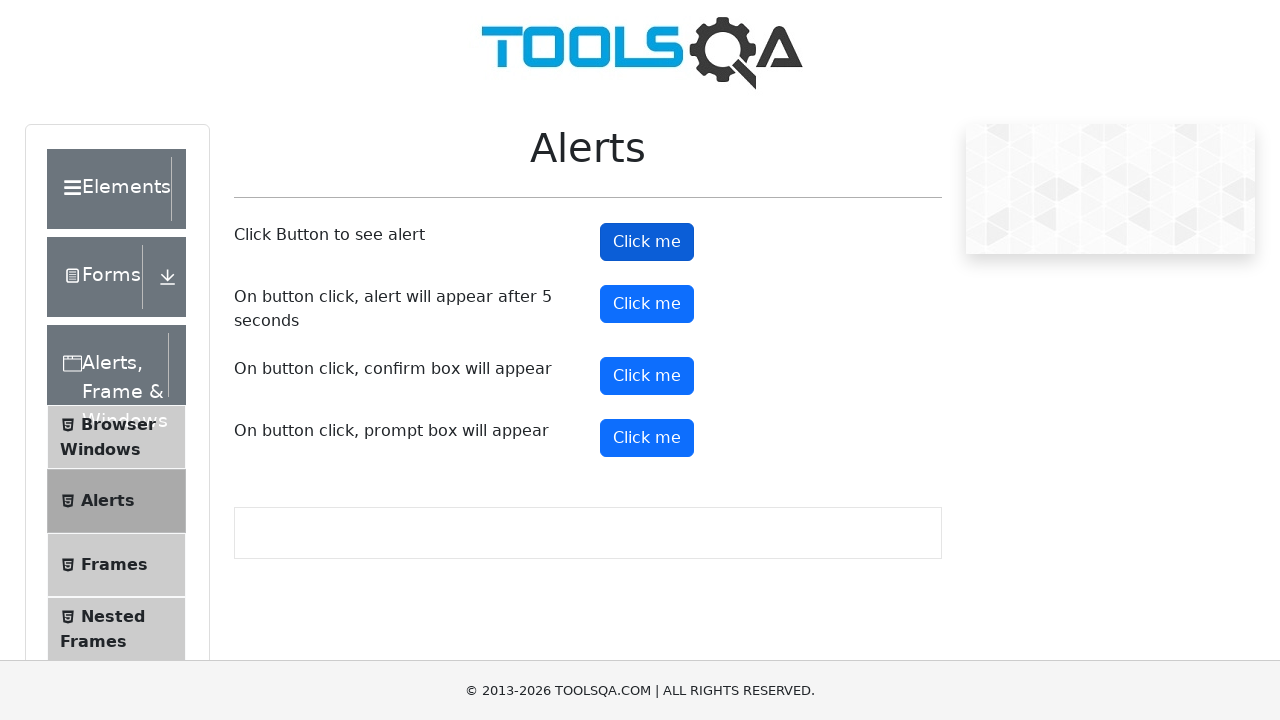